Tests right-click (context menu) functionality on a text input field by filling the field with text and then performing a context click action on it.

Starting URL: http://omayo.blogspot.com/

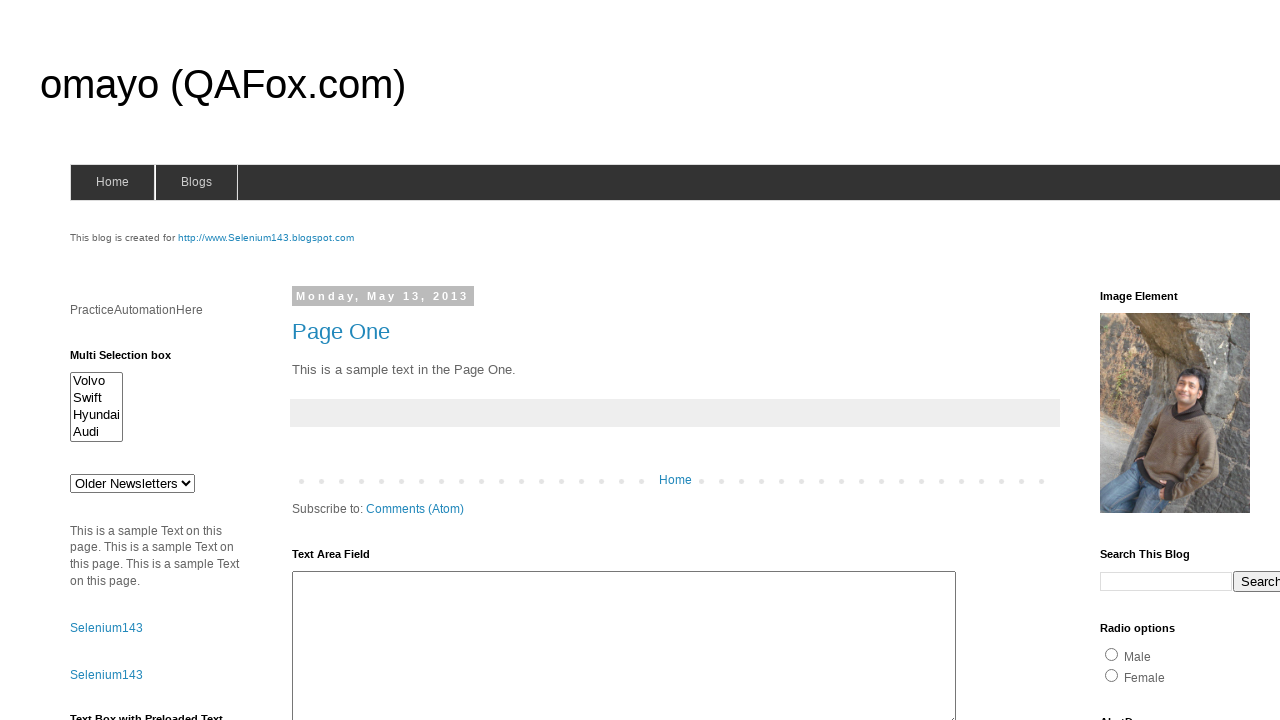

Filled input field with 'shashi' on //tbody/tr[1]/td[1]/input[1]
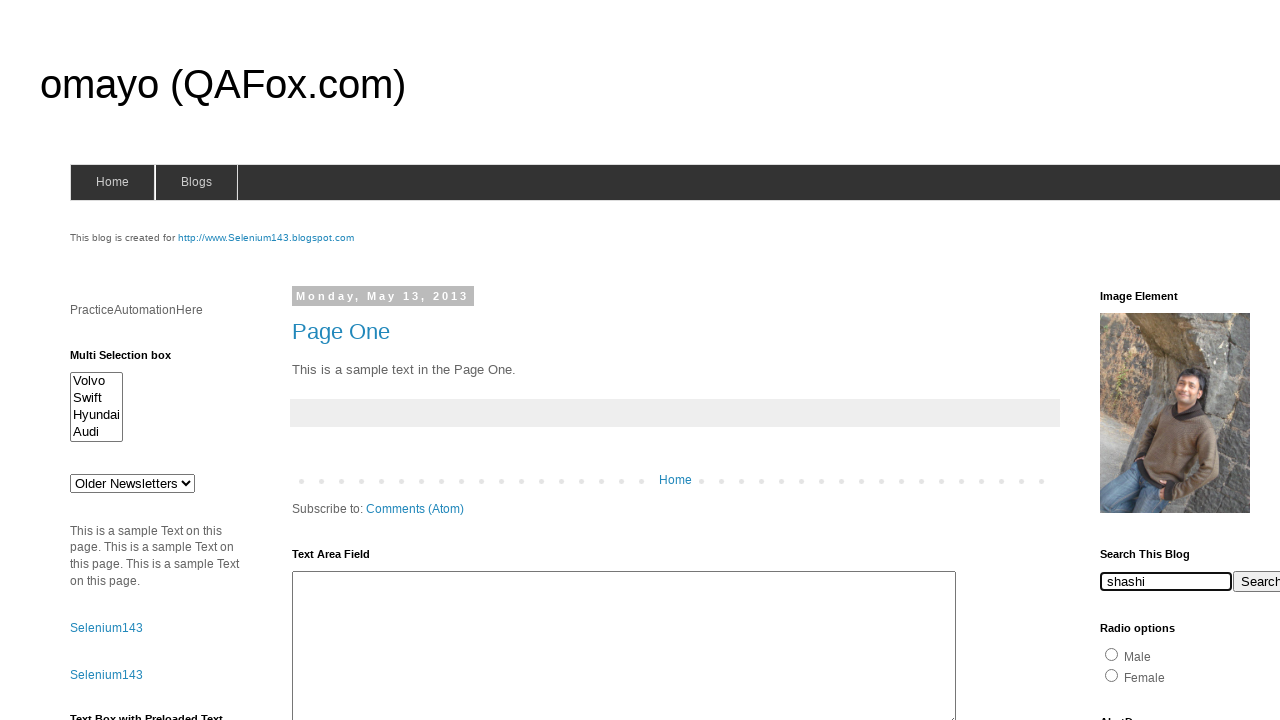

Right-clicked on input field to open context menu at (1166, 581) on //tbody/tr[1]/td[1]/input[1]
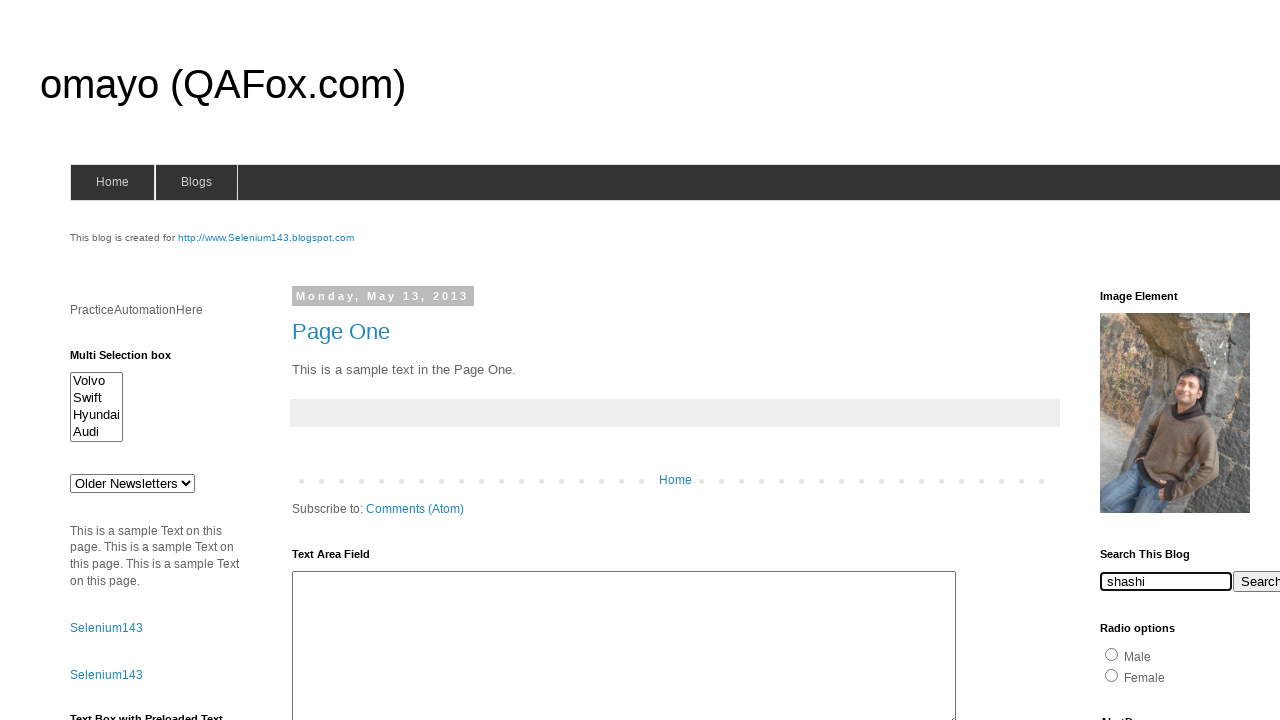

Waited 2 seconds to observe context menu
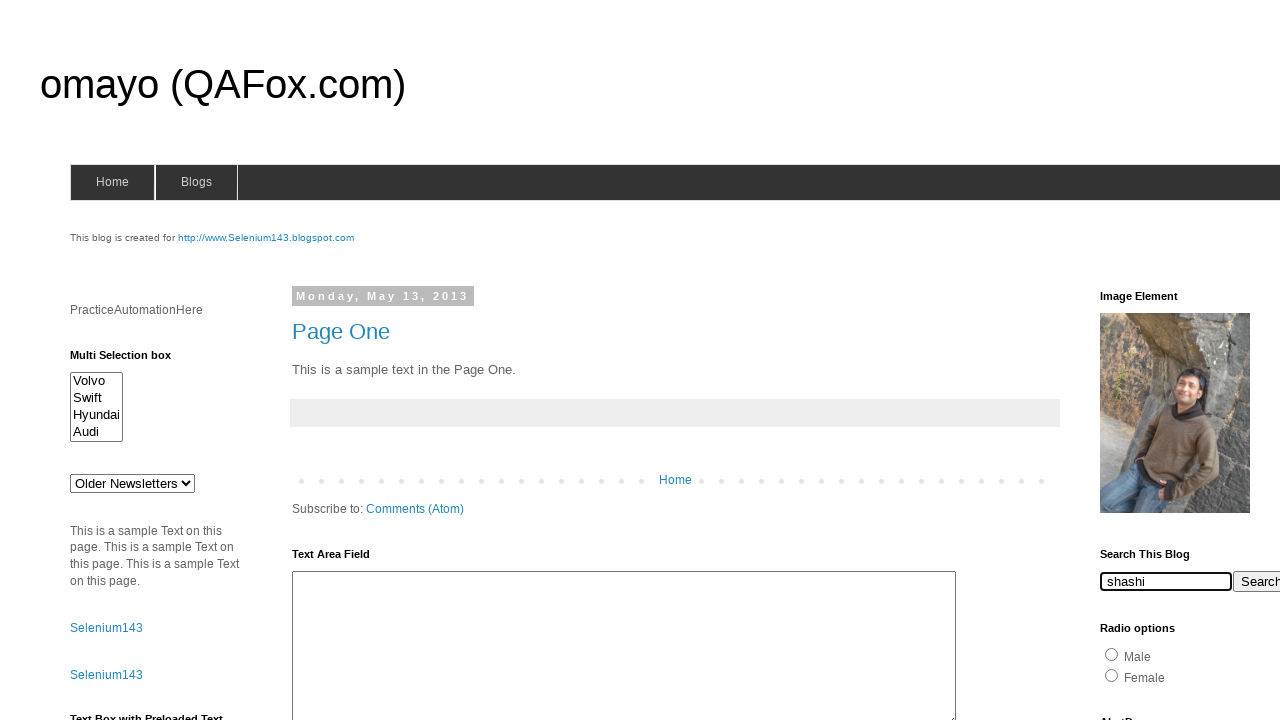

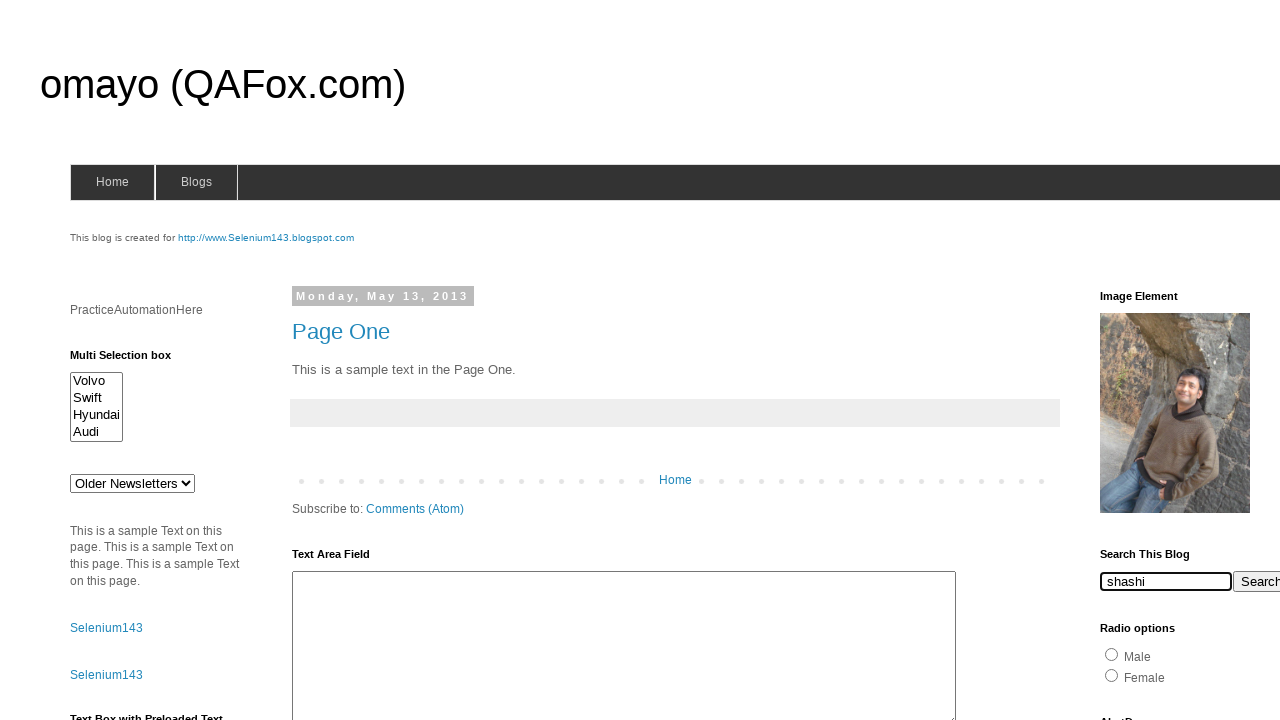